Tests enabling a disabled password field using JavaScript execution, then verifies the field is enabled

Starting URL: https://seleniumpractise.blogspot.com/2016/09/how-to-work-with-disable-textbox-or.html

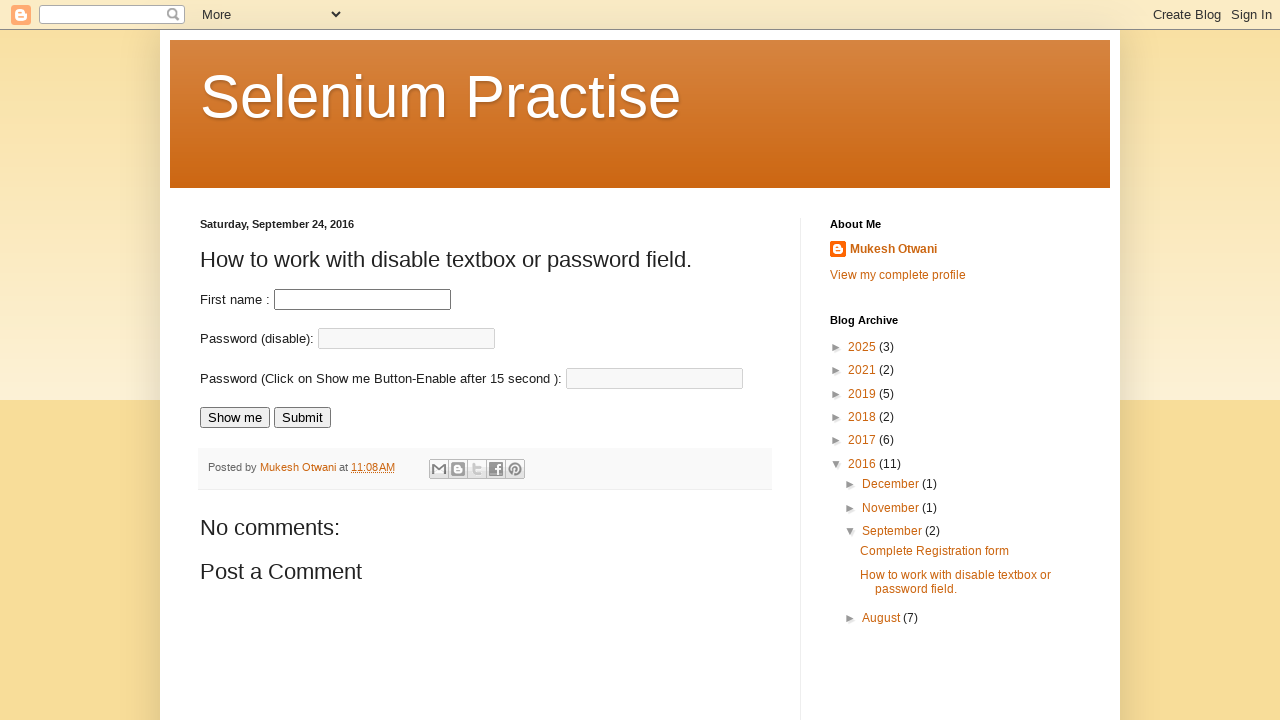

Executed JavaScript to remove 'disabled' attribute from password field
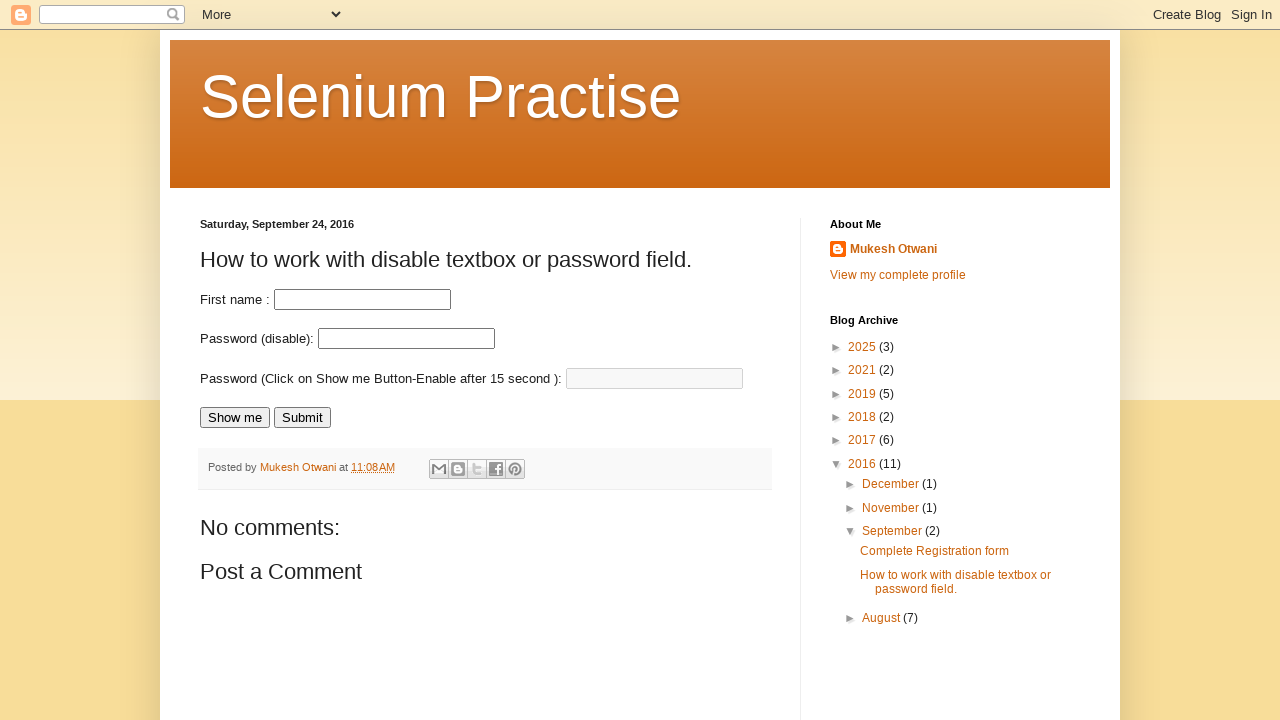

Located the password field element
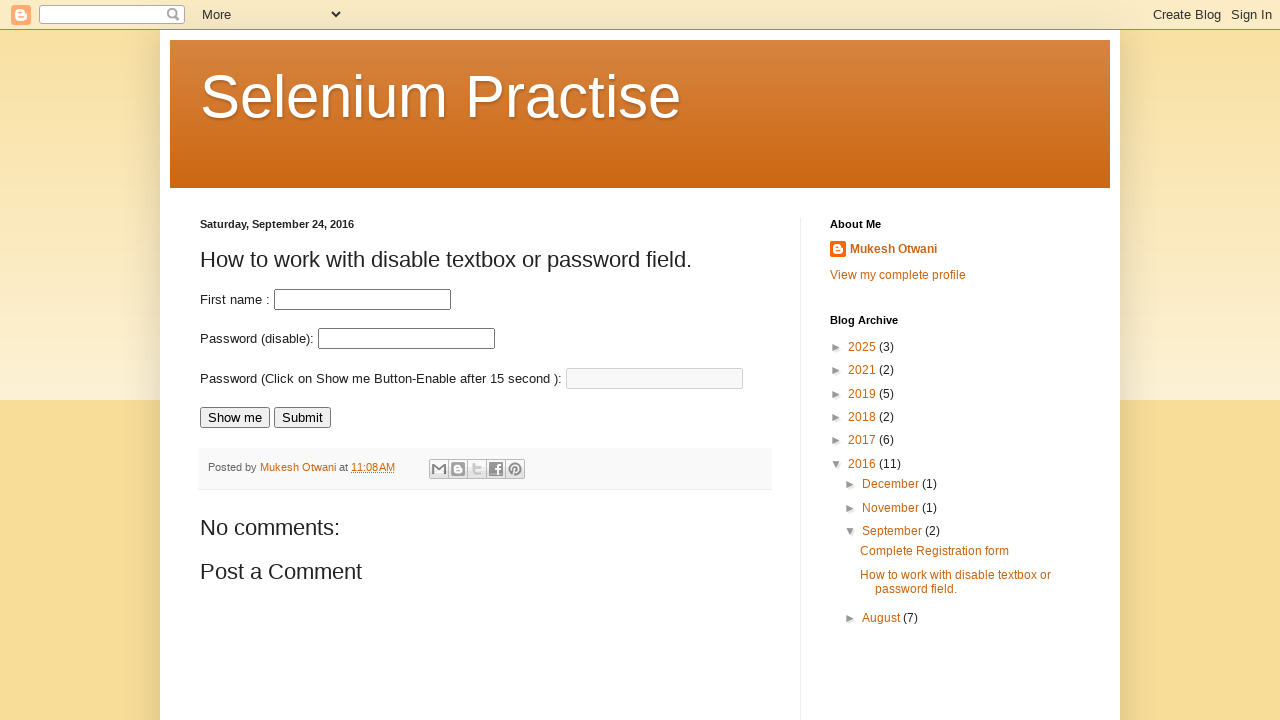

Filled password field with 'testpassword123' to verify it is now enabled on #pass
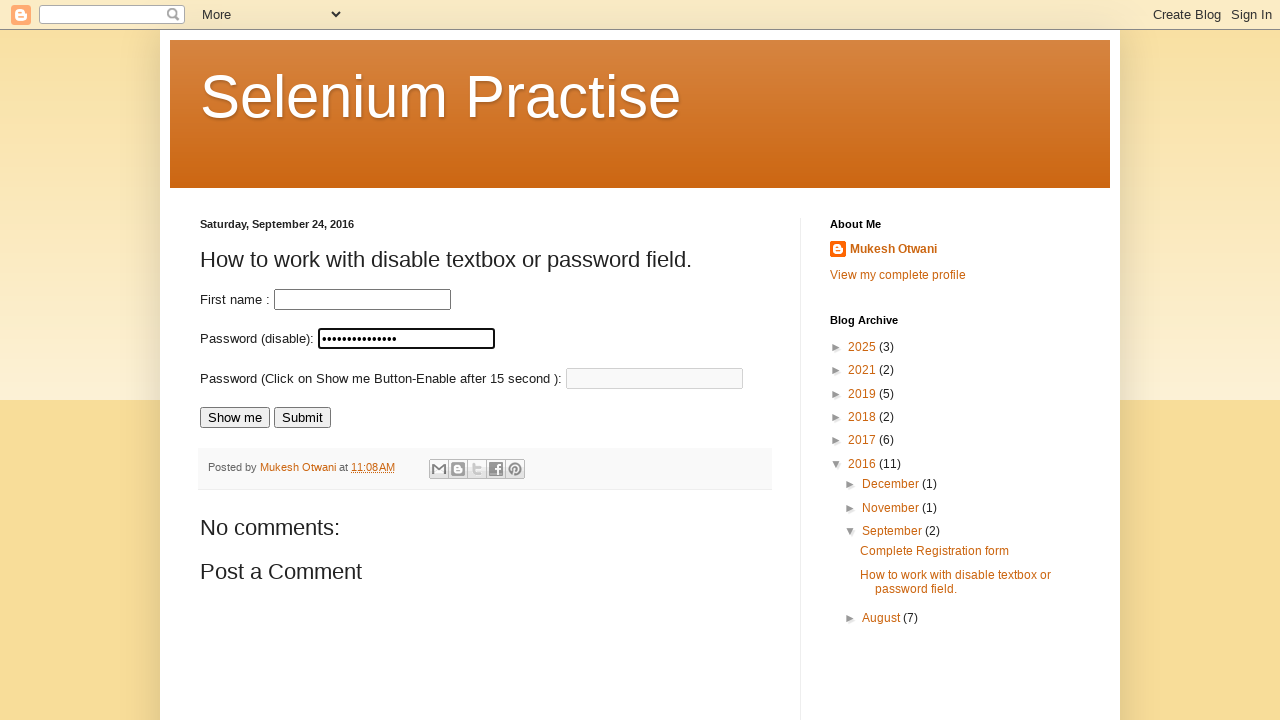

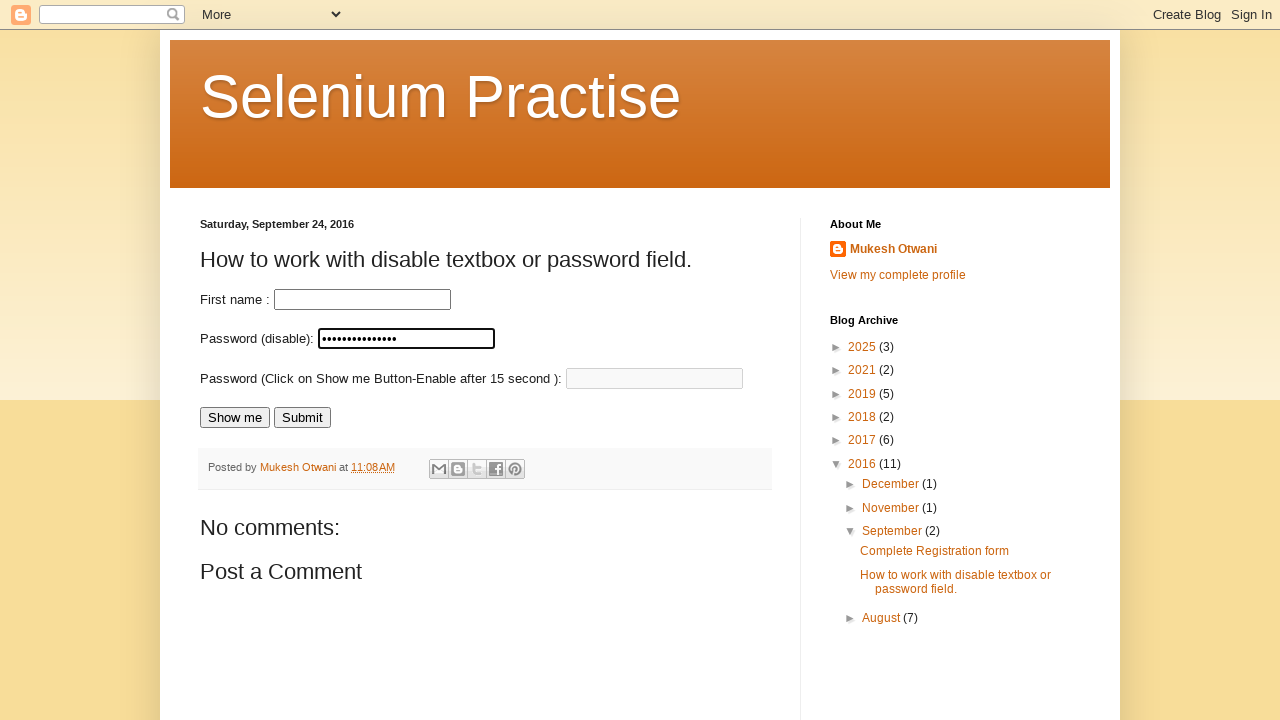